Tests hidden layers functionality by navigating to Hidden Layers page and clicking the green button

Starting URL: http://uitestingplayground.com/

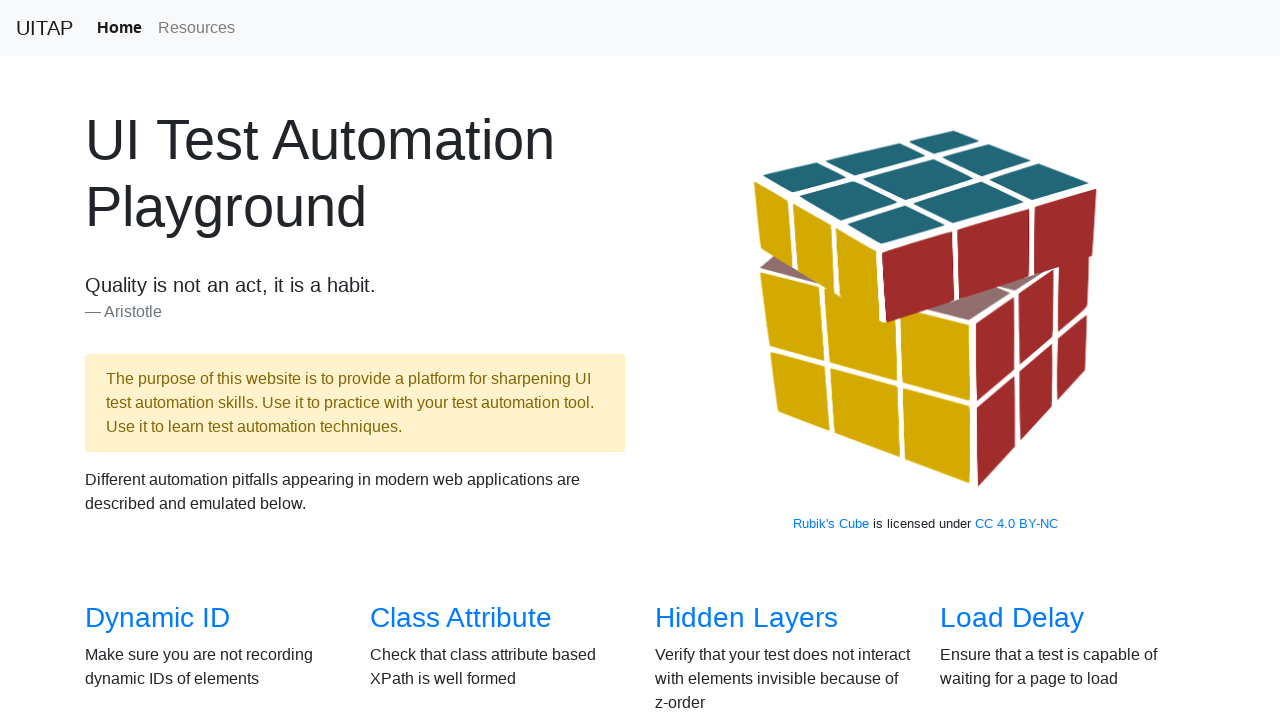

Clicked on Hidden Layers link at (746, 618) on internal:role=link[name="Hidden Layers"i]
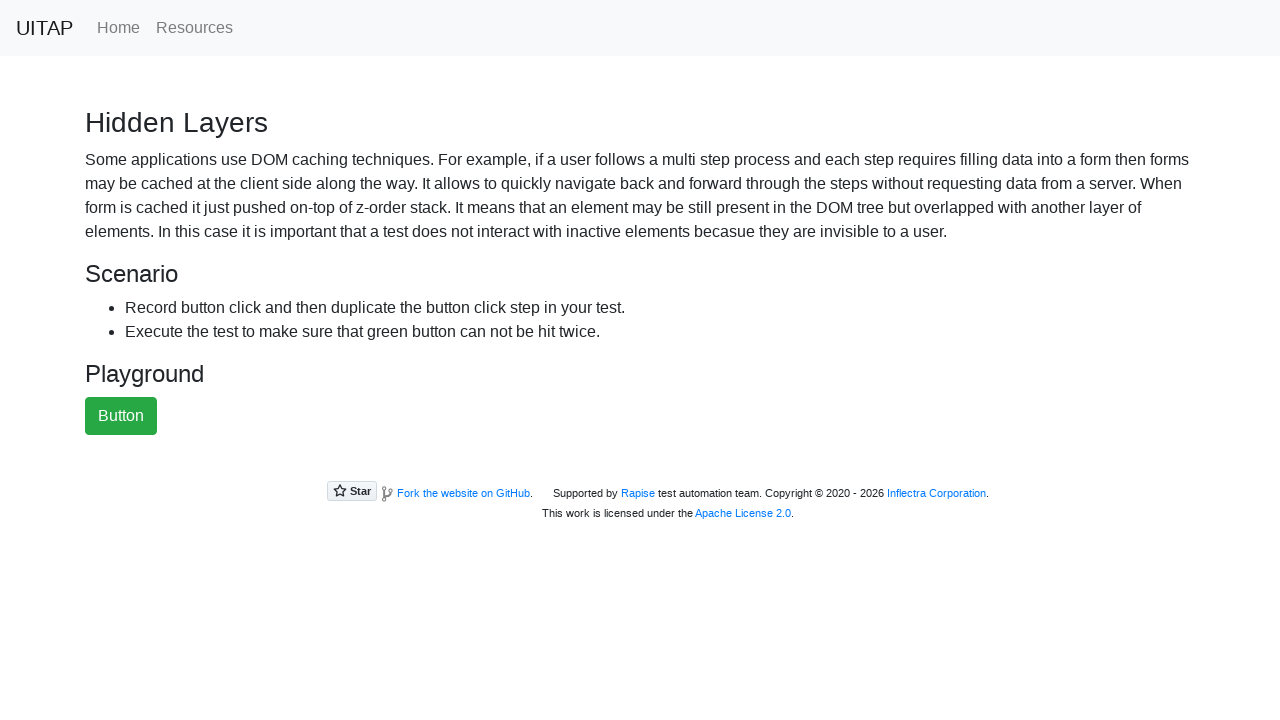

Clicked the green button at (121, 416) on #greenButton
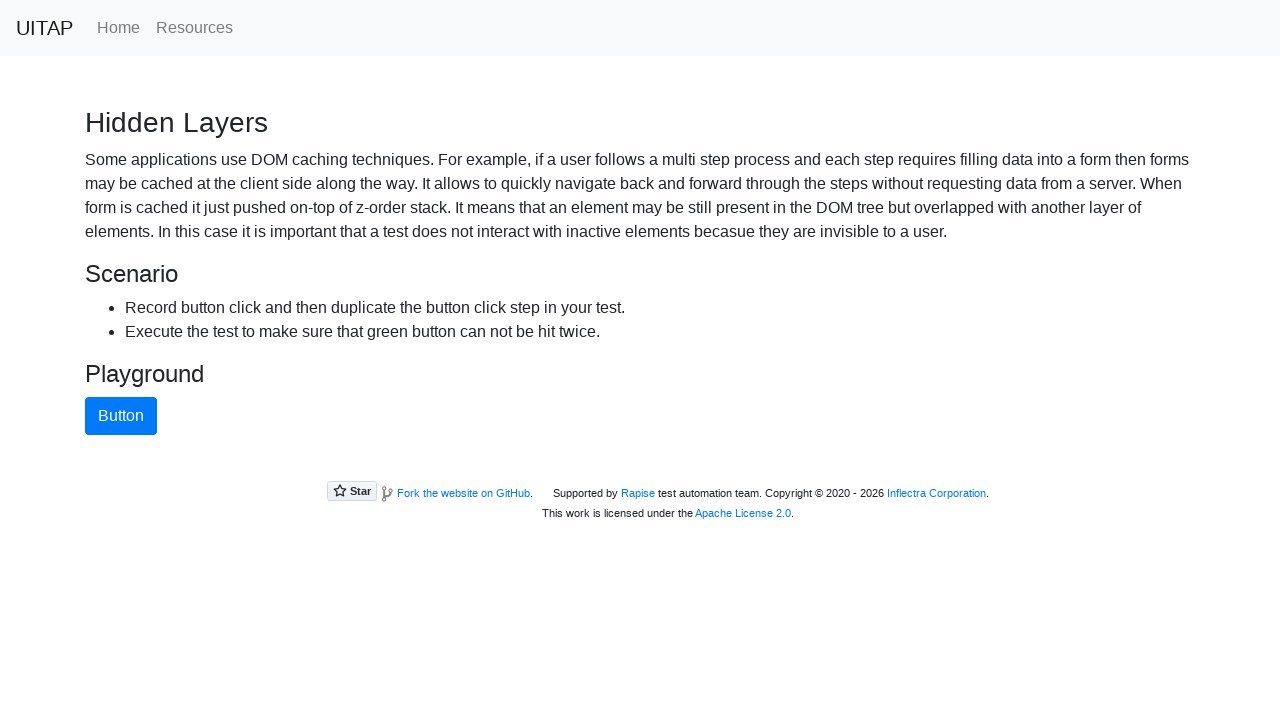

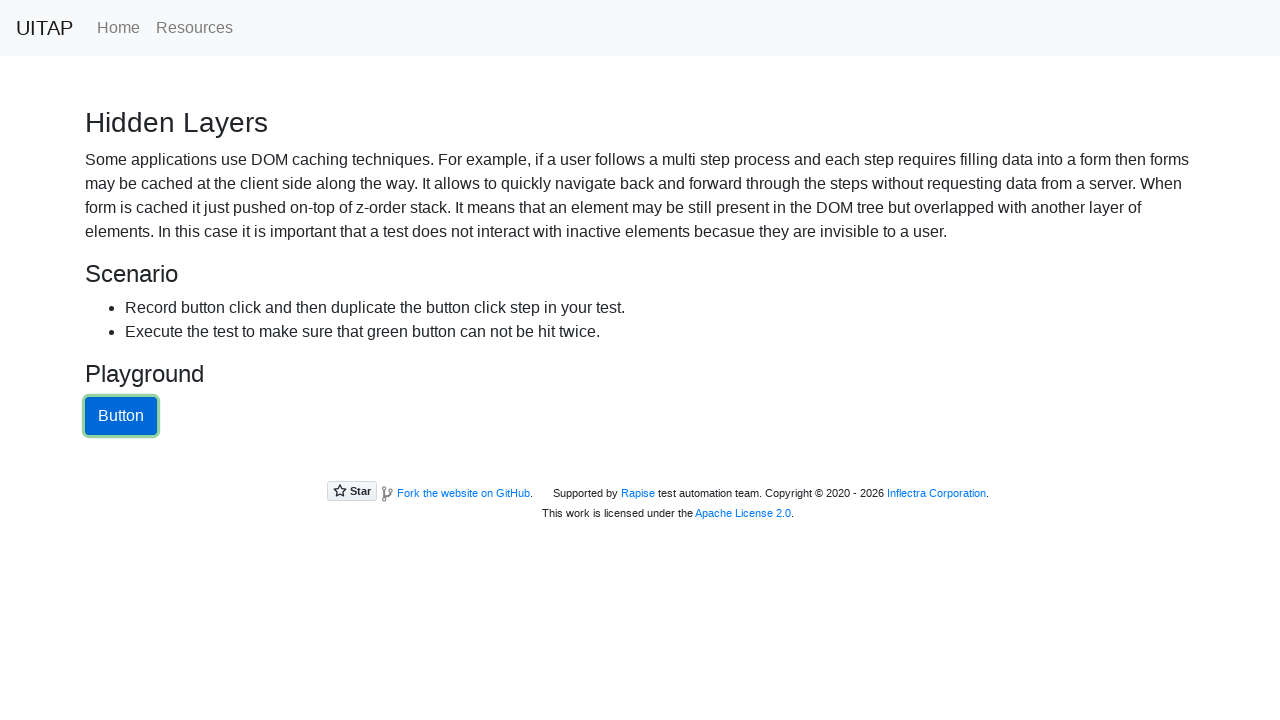